Demonstrates keyboard copy-paste actions on Mac by typing text in the first text field, selecting all with Cmd+A, copying with Cmd+C, tabbing to the second field, and pasting with Cmd+V.

Starting URL: https://text-compare.com/

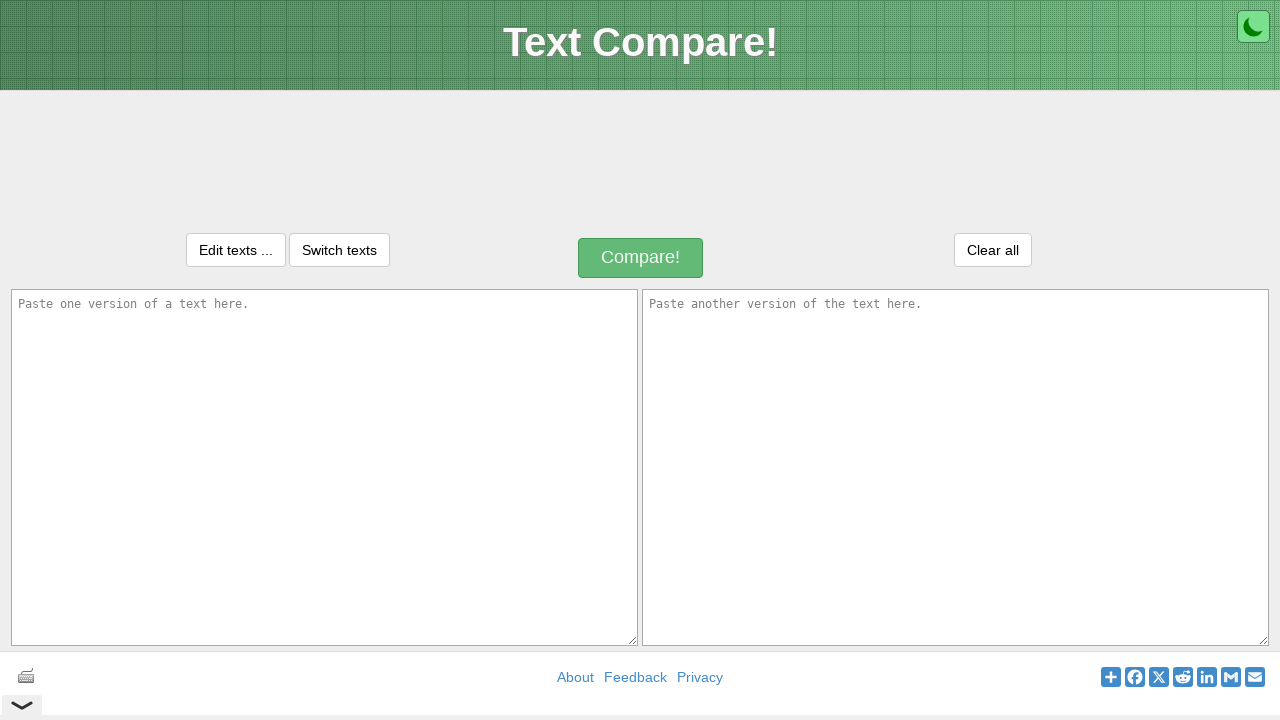

Typed 'Selenium demo' in the first text field on #inputText1
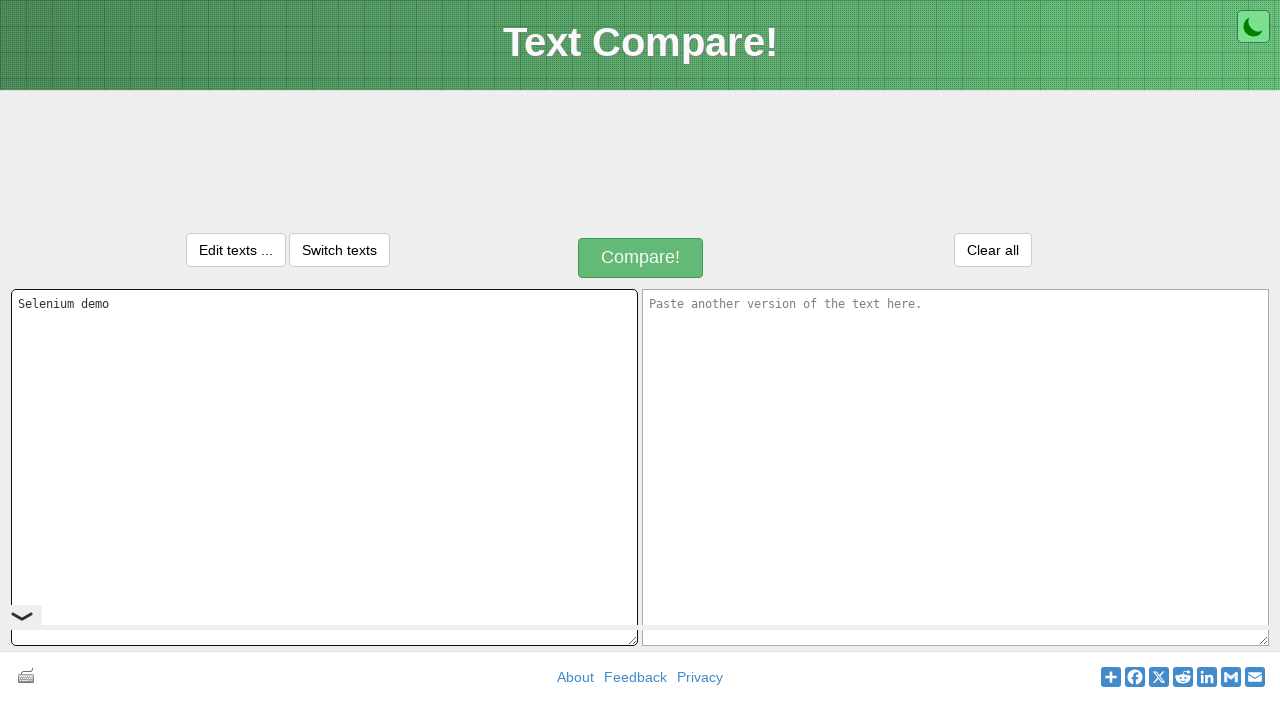

Clicked on the first text field to ensure focus at (324, 467) on #inputText1
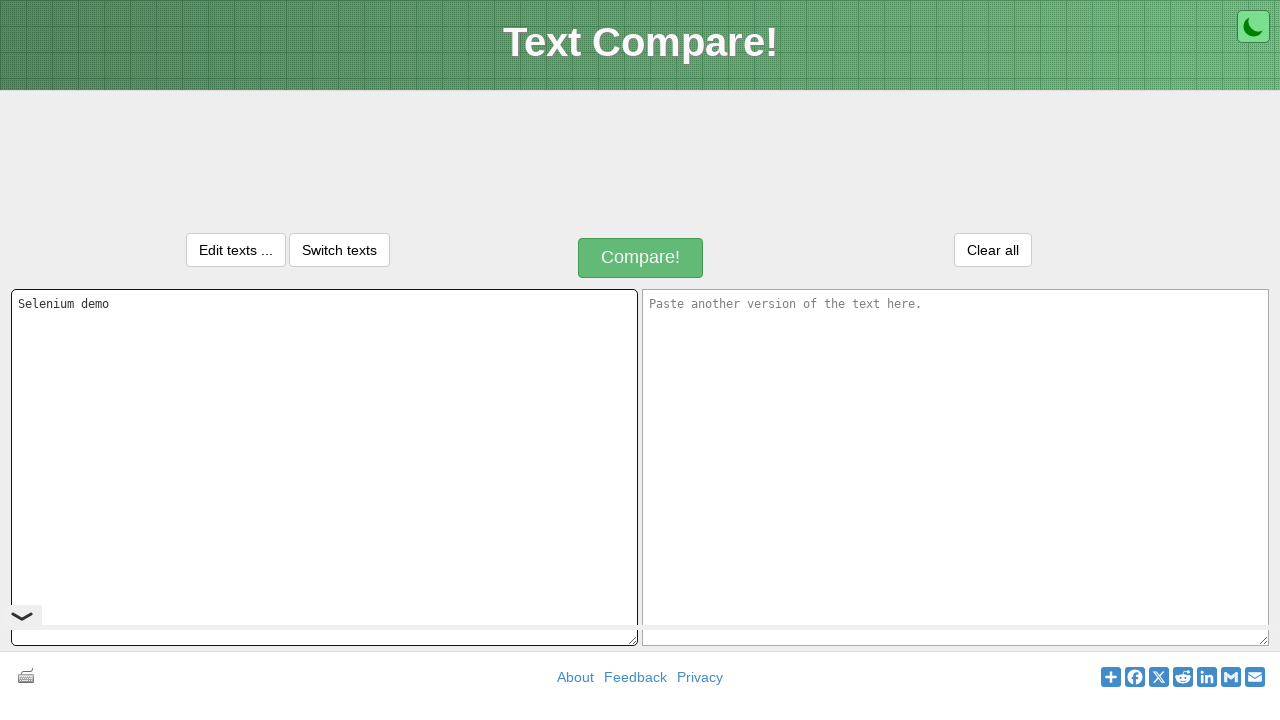

Selected all text in the first field using Cmd+A
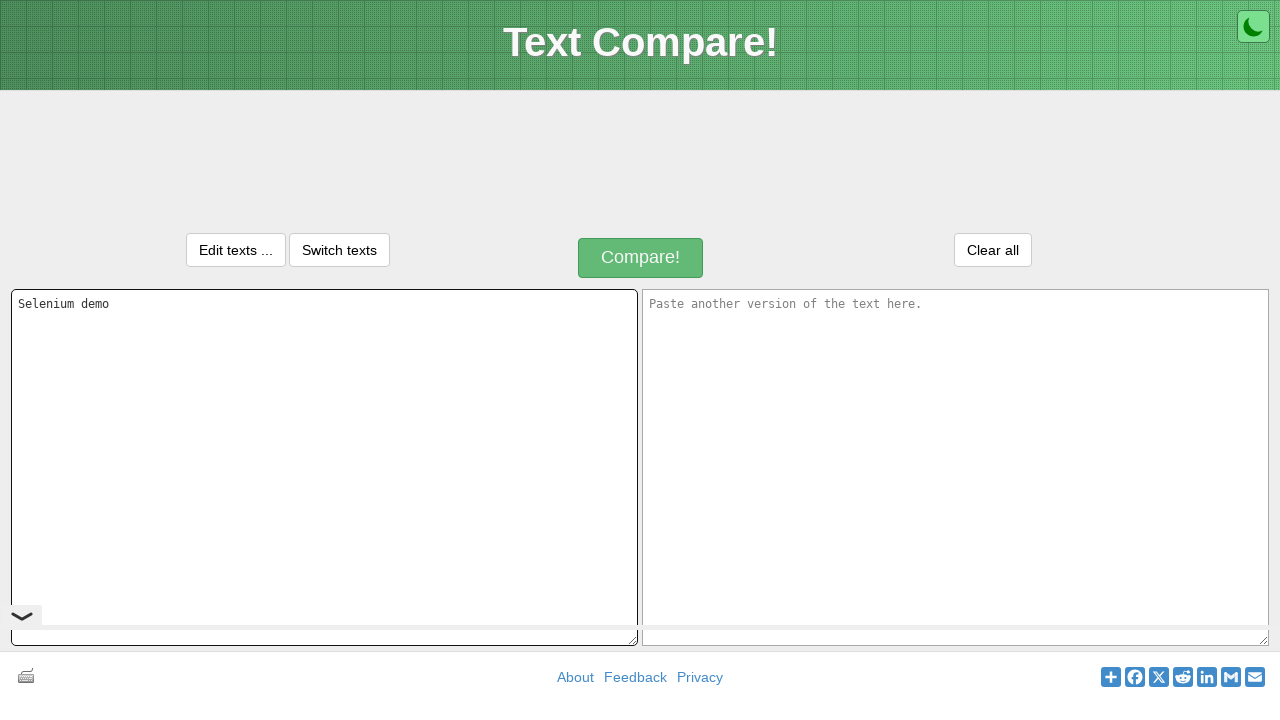

Copied selected text using Cmd+C
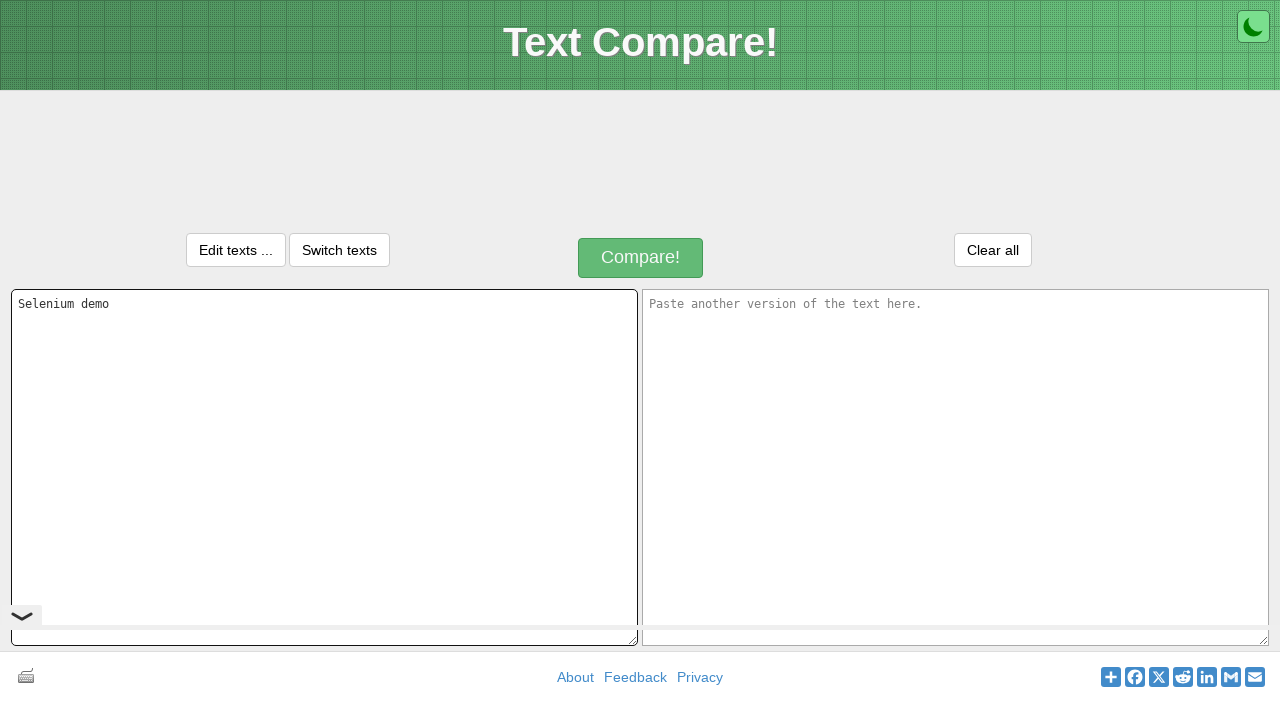

Tabbed to the second text field
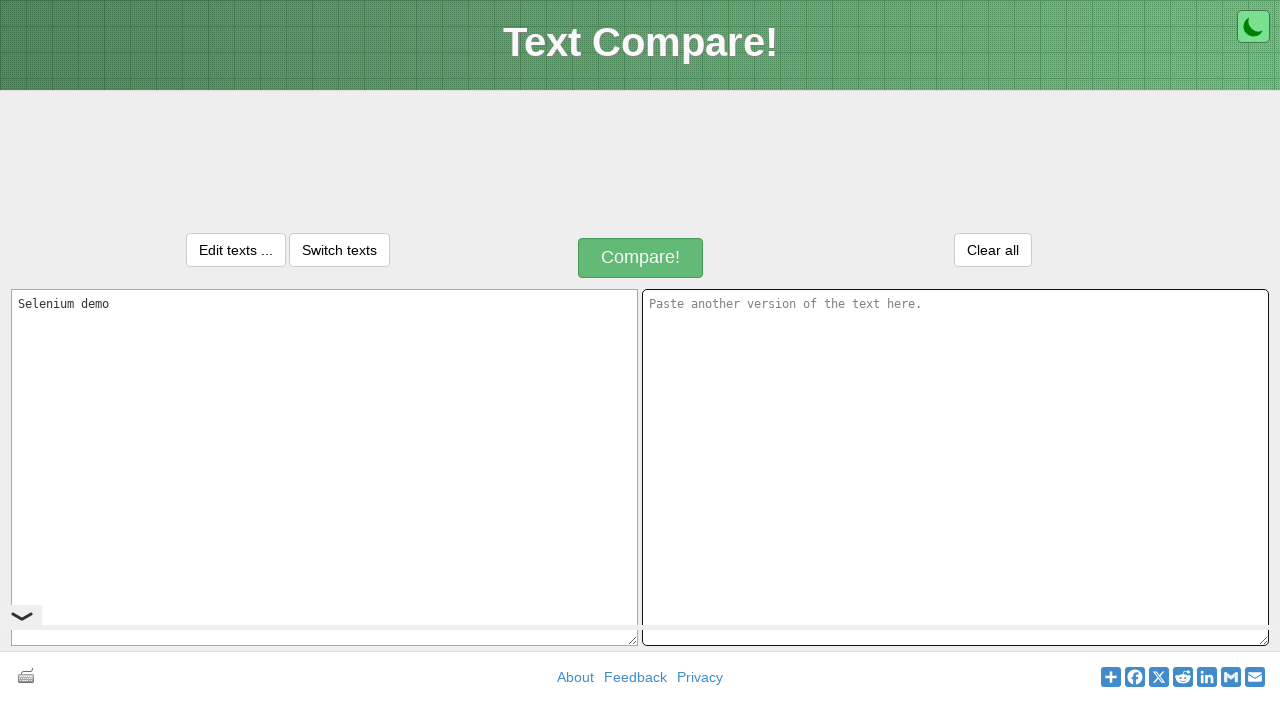

Pasted text in the second field using Cmd+V
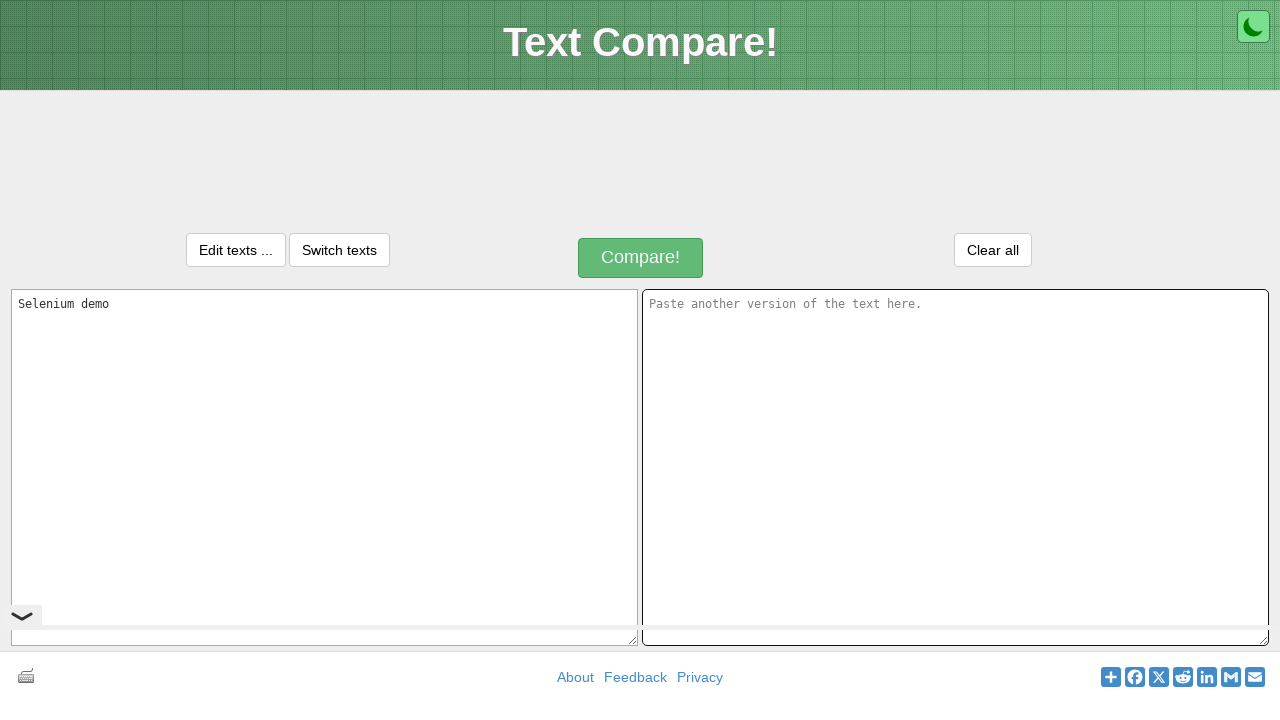

Waited 500ms to observe the paste result
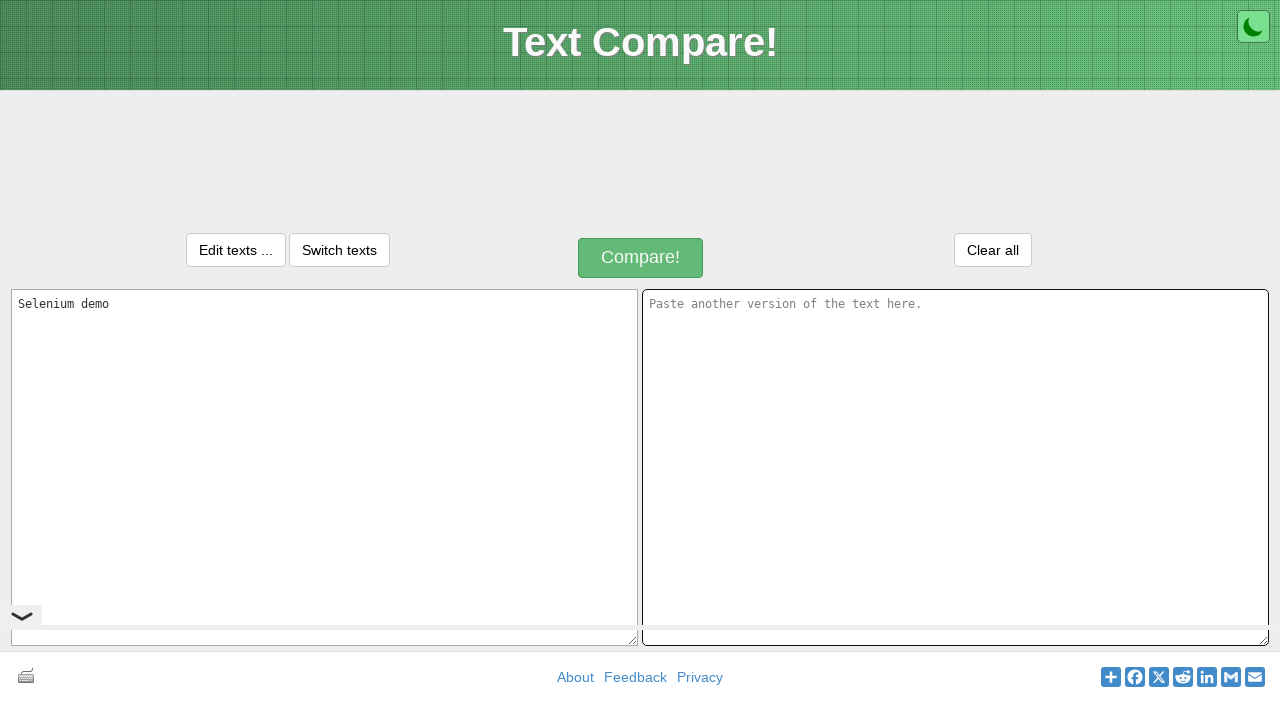

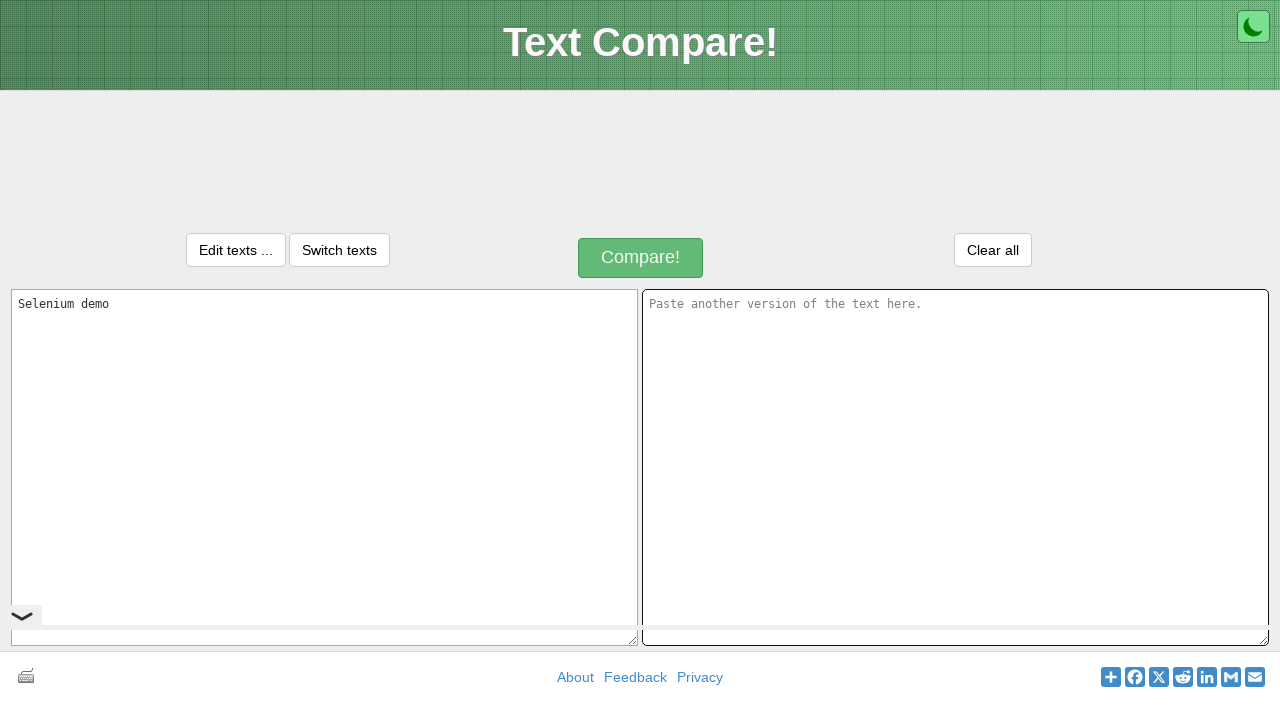